Tests hovering over the Electronics menu item in a jQuery UI menu demo

Starting URL: https://jqueryui.com/menu/

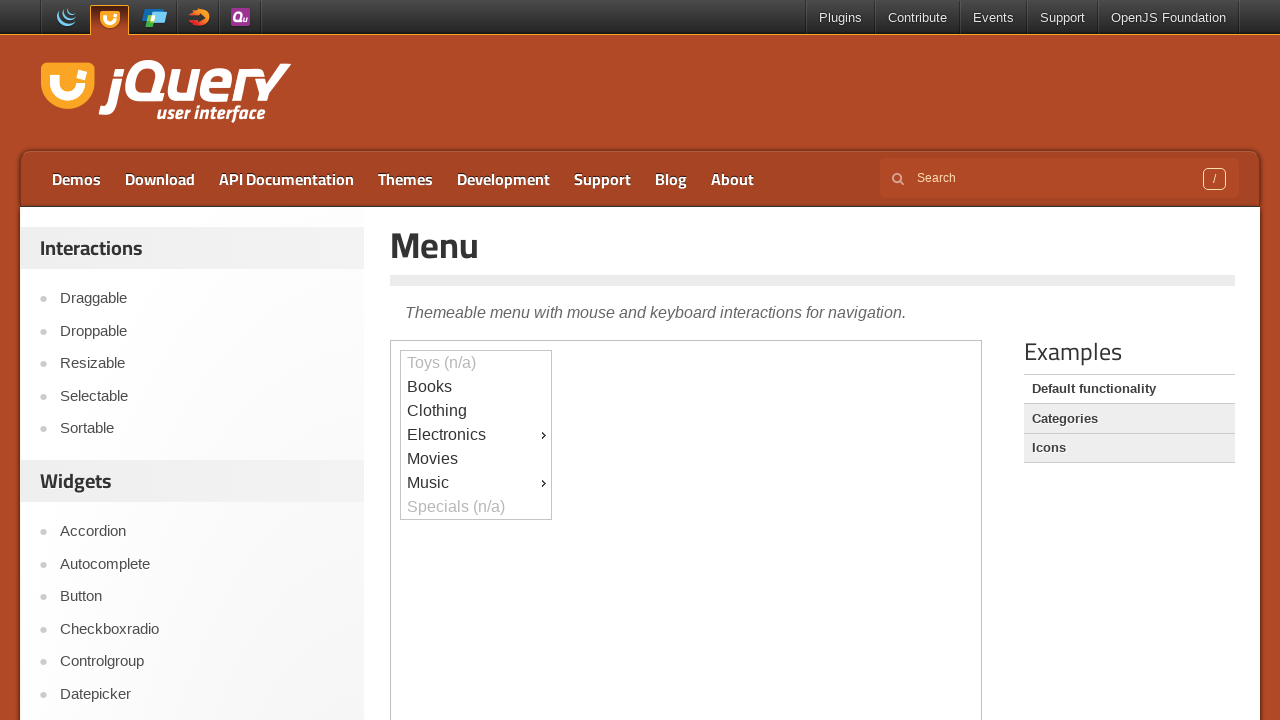

Located and switched to the first iframe containing the jQuery UI menu demo
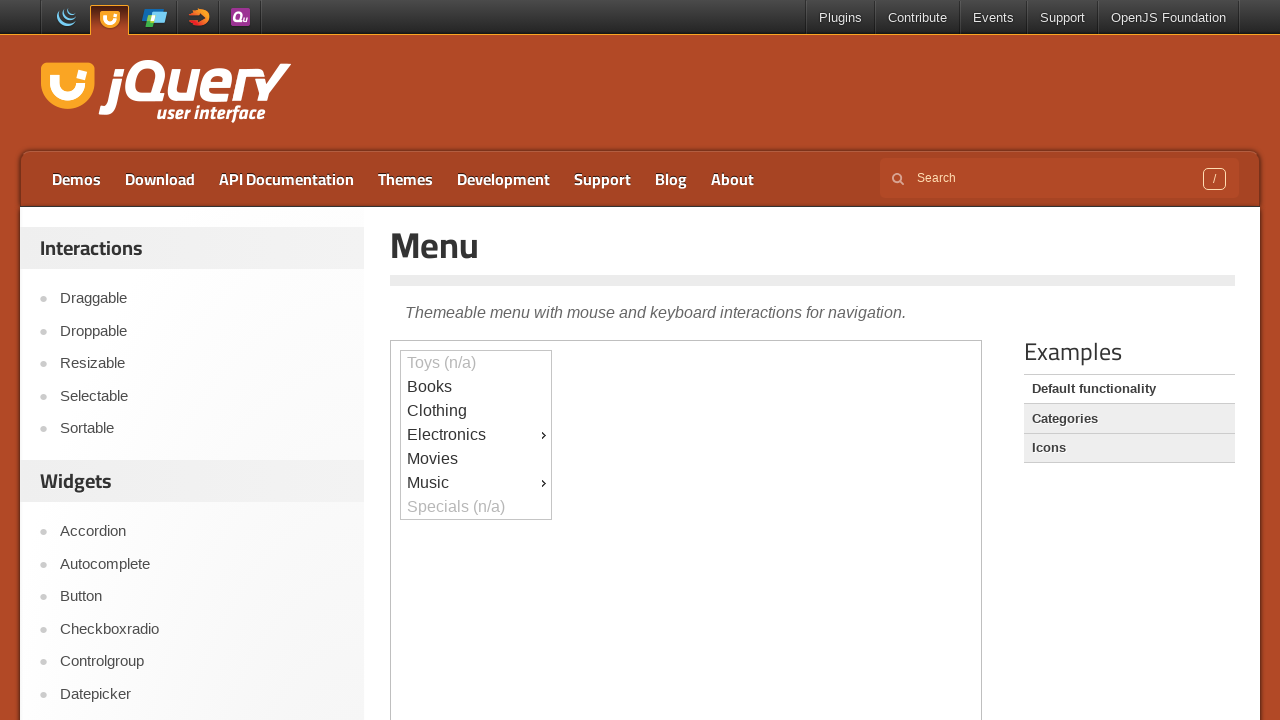

Hovered over the Electronics menu item at (476, 435) on iframe >> nth=0 >> internal:control=enter-frame >> #ui-id-4
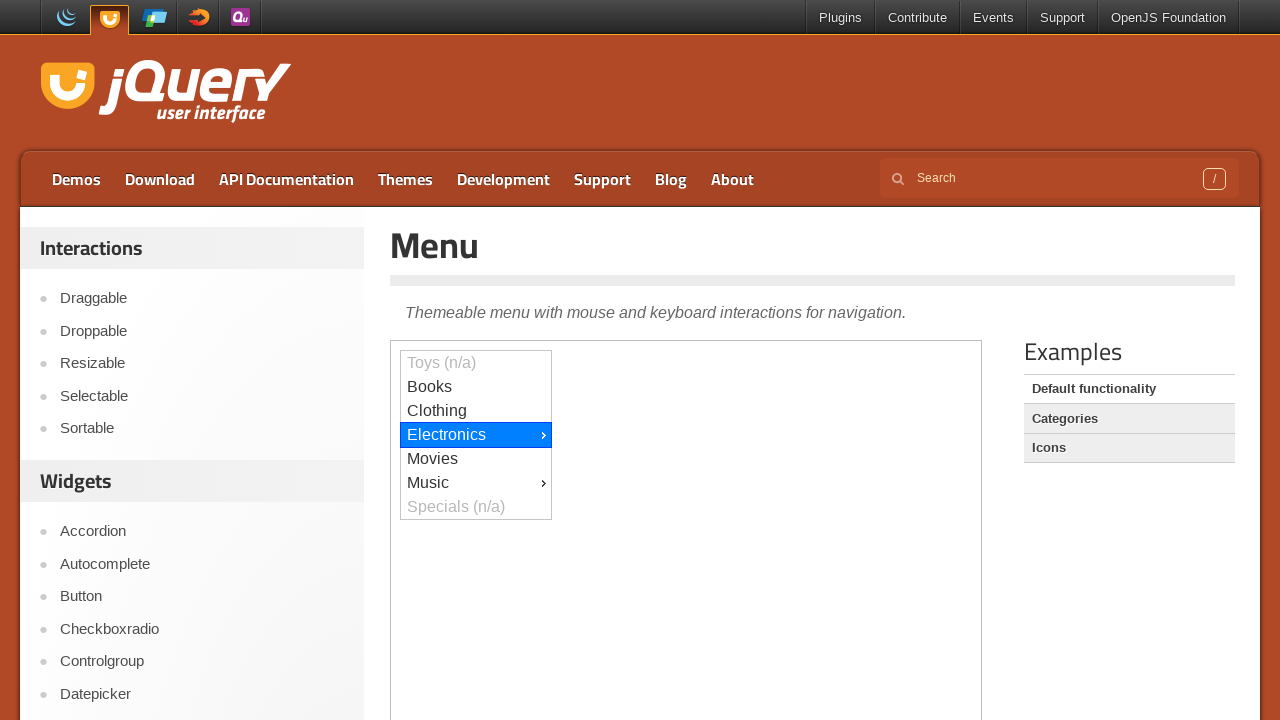

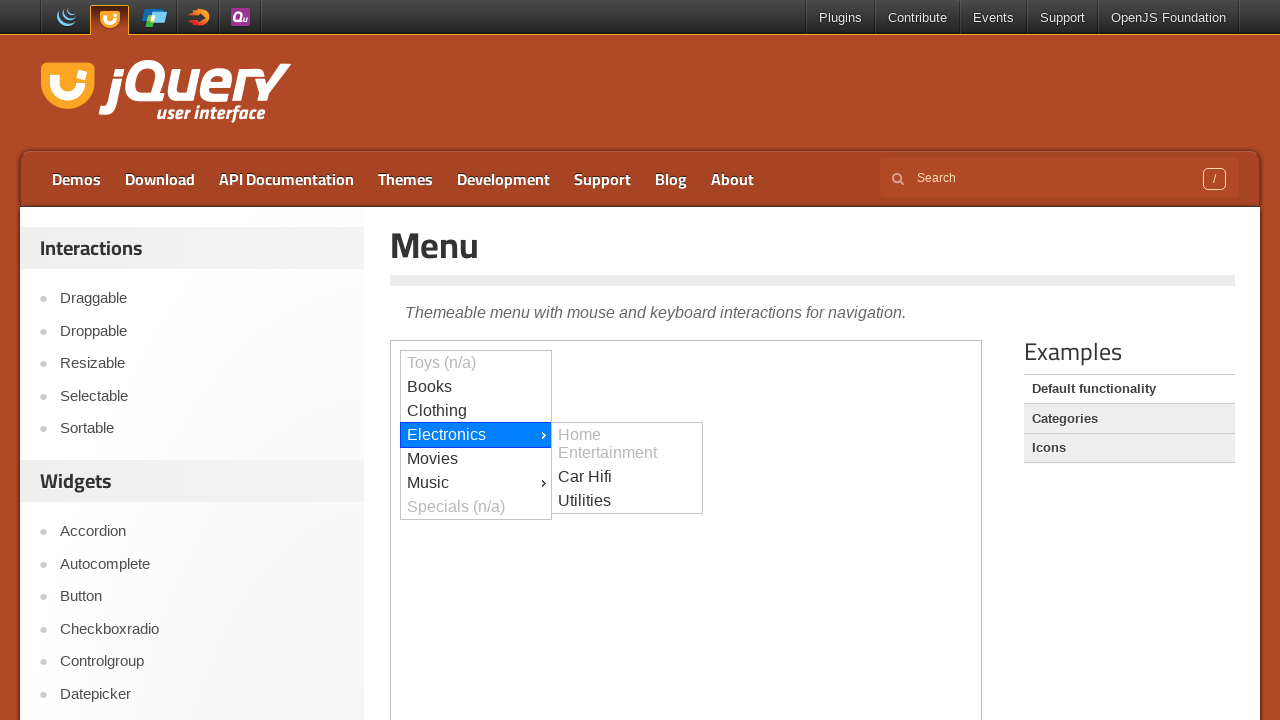